Tests clicking on section two in the Simple Accordion iframe

Starting URL: http://www.globalsqa.com/demo-site/

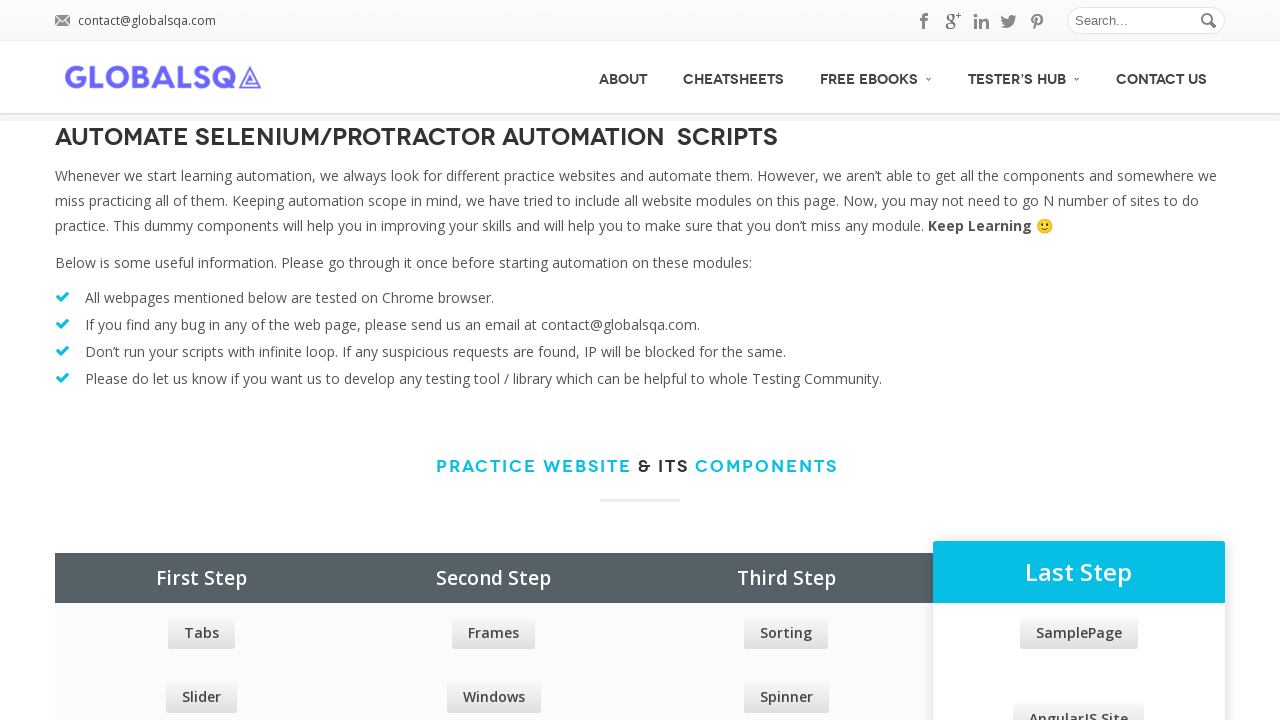

Clicked on Tabs link at (201, 633) on xpath=//div[@class="row price_table_holder col_4"]//a[contains(text(), "Tabs")]
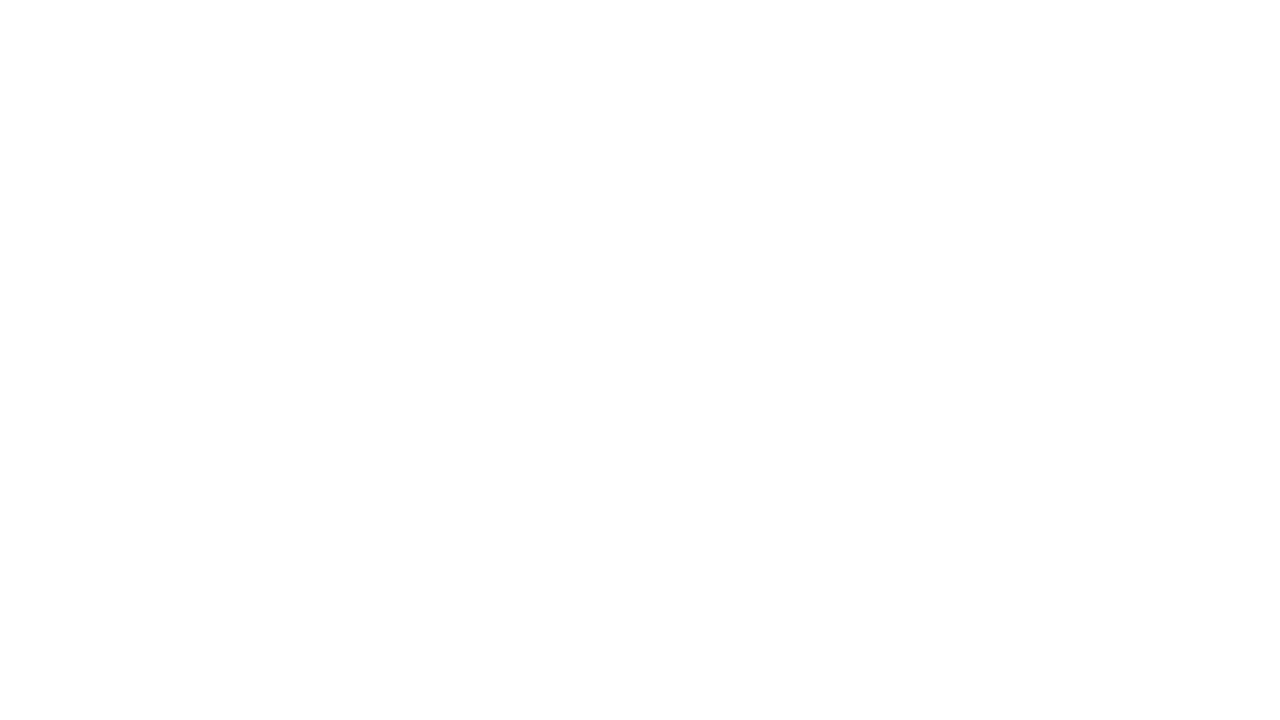

Simple Accordion tab became visible
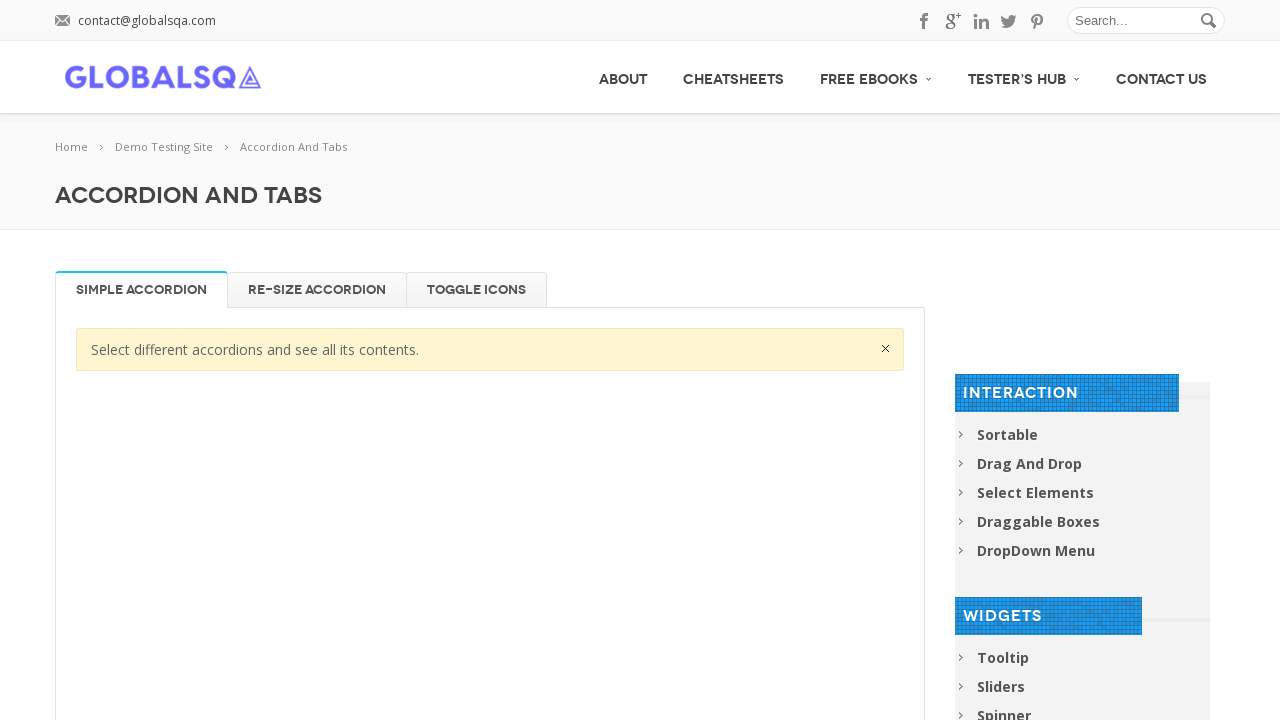

Clicked on Simple Accordion tab at (142, 290) on xpath=//div[@class="newtabs horizontal"]//li[contains(text(), "Simple Accordion"
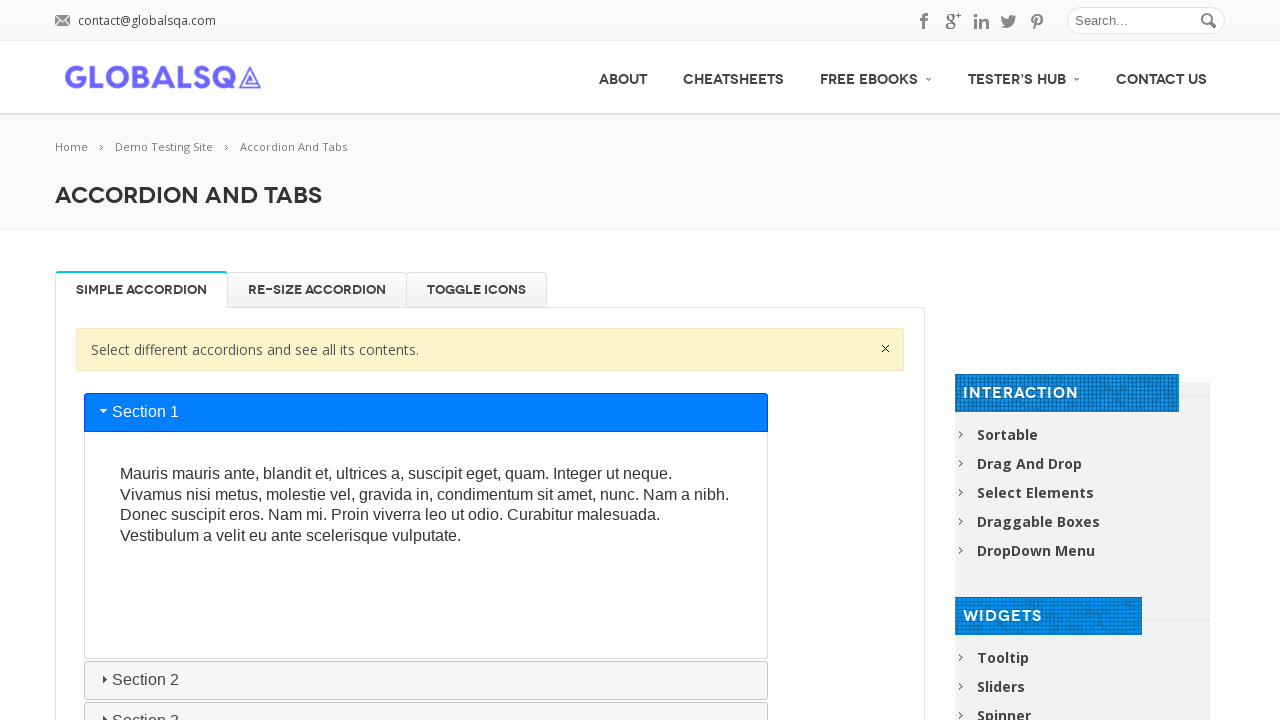

Located Simple Accordion iframe
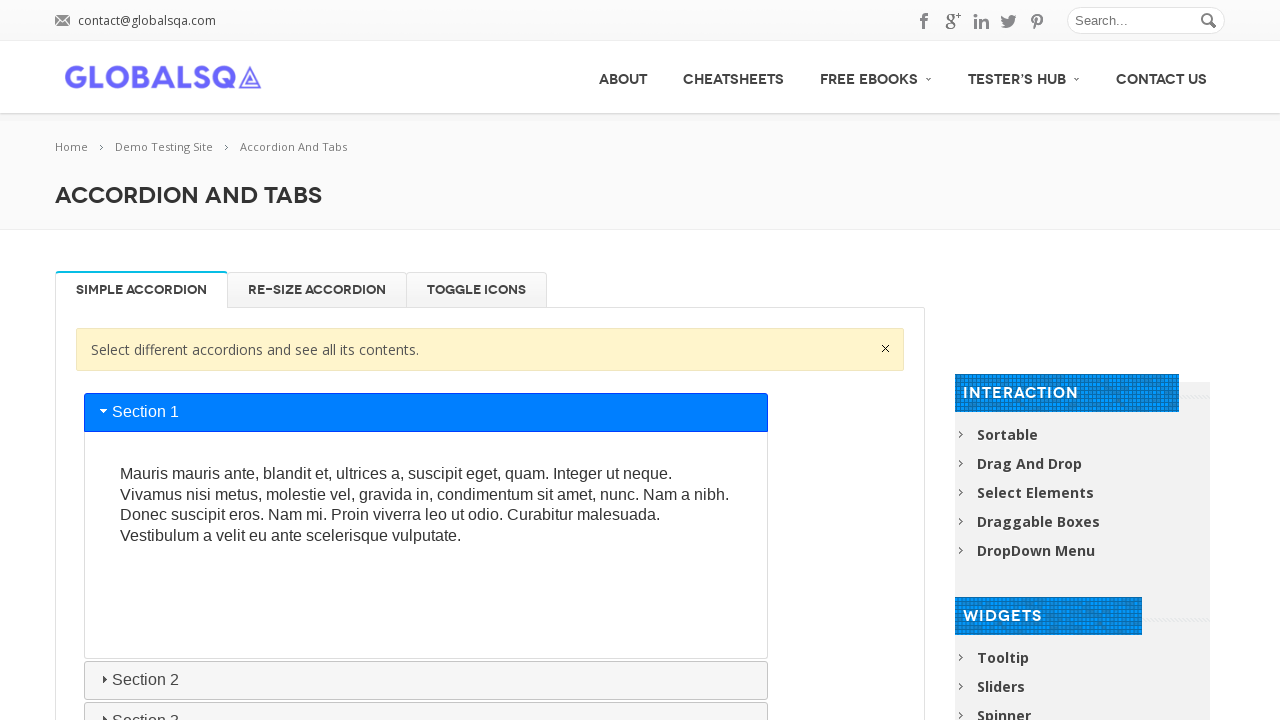

Clicked on section two in Simple Accordion iframe at (104, 679) on xpath=//*[@id="post-2654"]/div[2]/div/div/div[1]/p/iframe >> internal:control=en
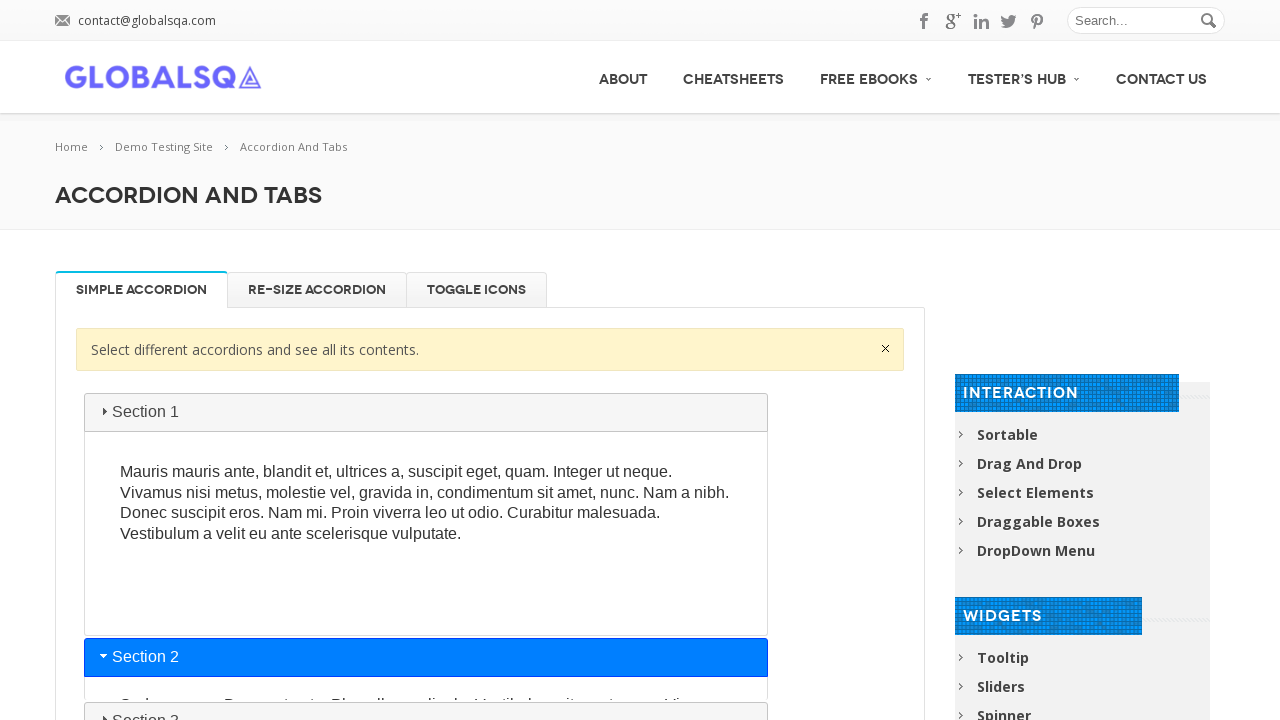

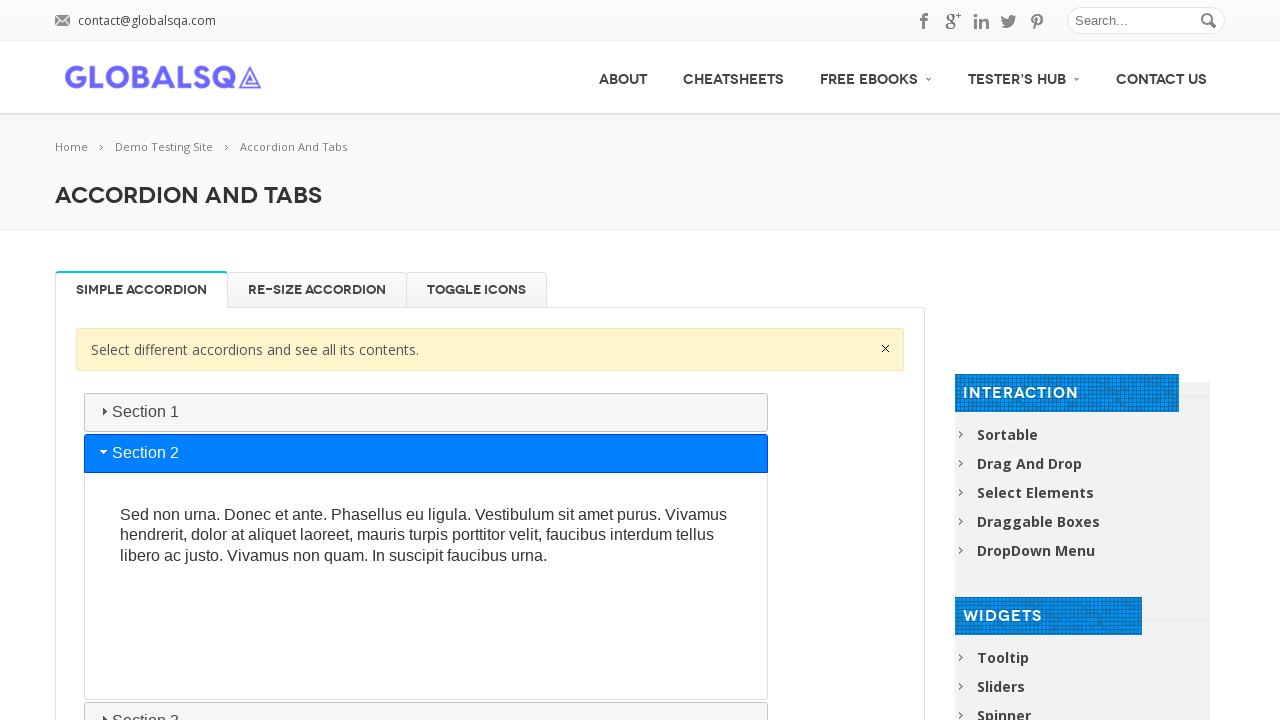